Tests a math problem form by retrieving a value from an element attribute, calculating a result, and submitting the form with checkbox and radio button selections

Starting URL: http://suninjuly.github.io/get_attribute.html

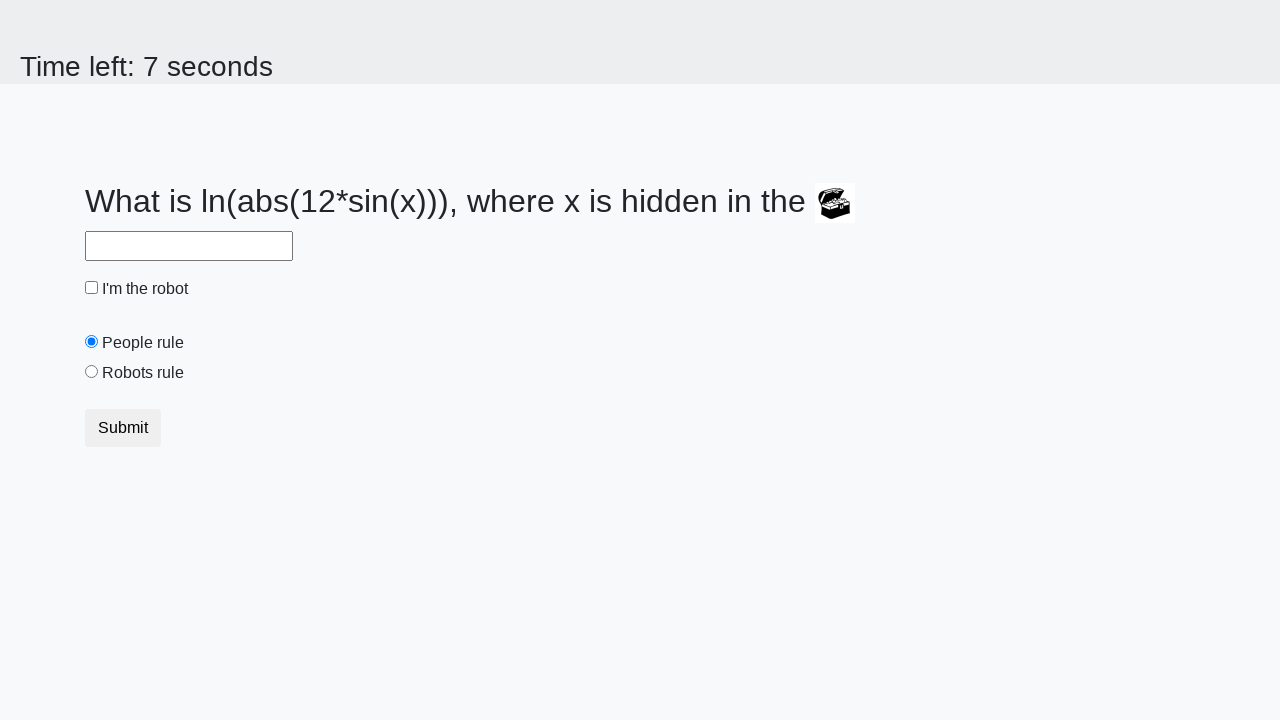

Retrieved valuex attribute from treasure element
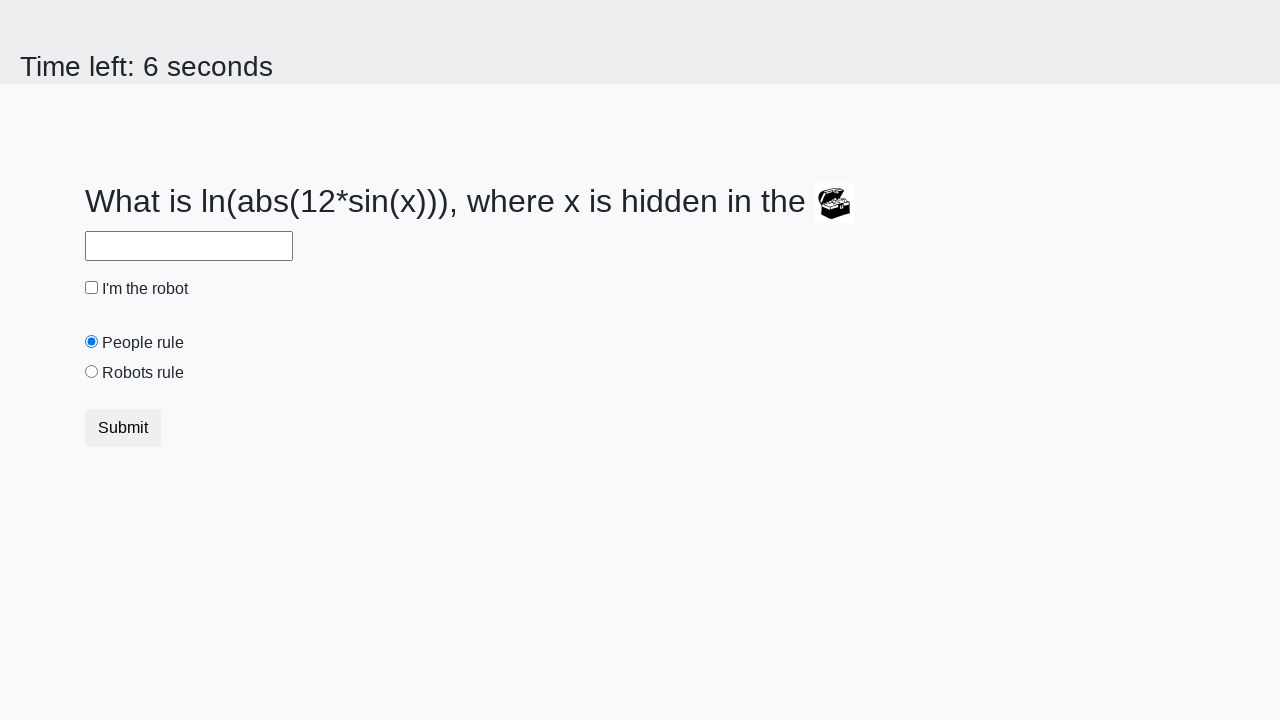

Calculated result using math formula: log(abs(12*sin(x)))
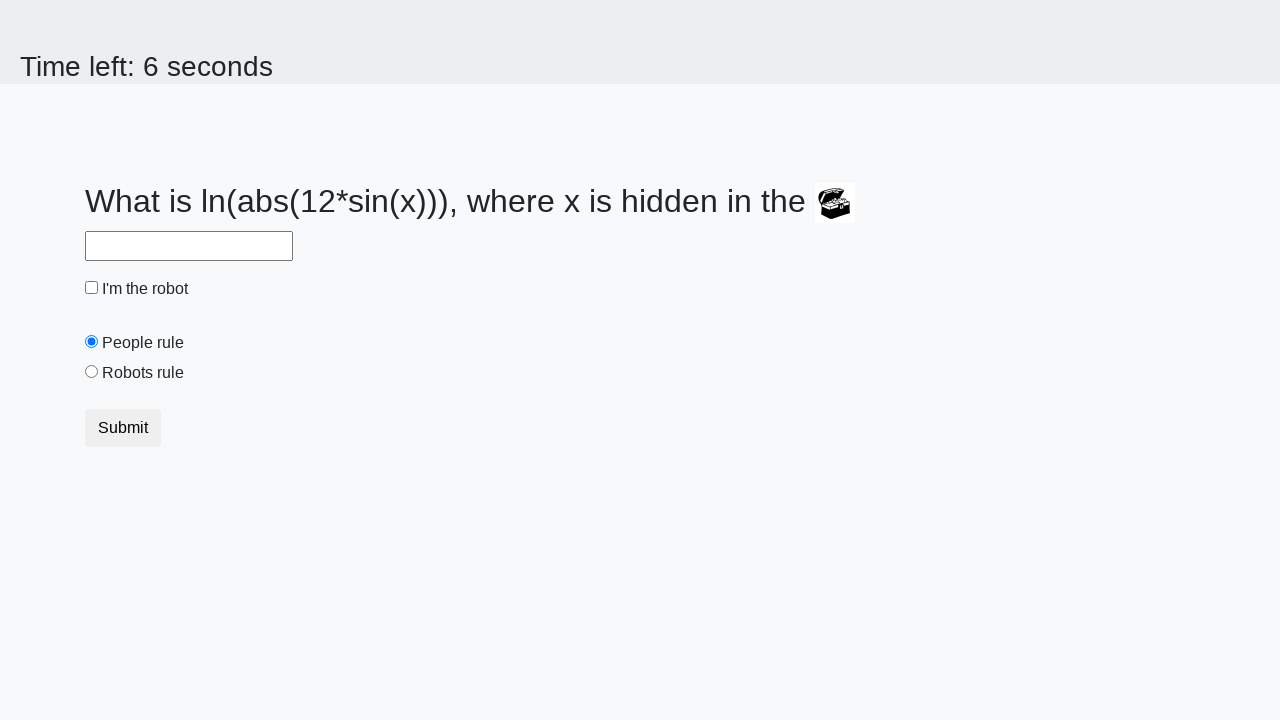

Filled answer field with calculated result on #answer
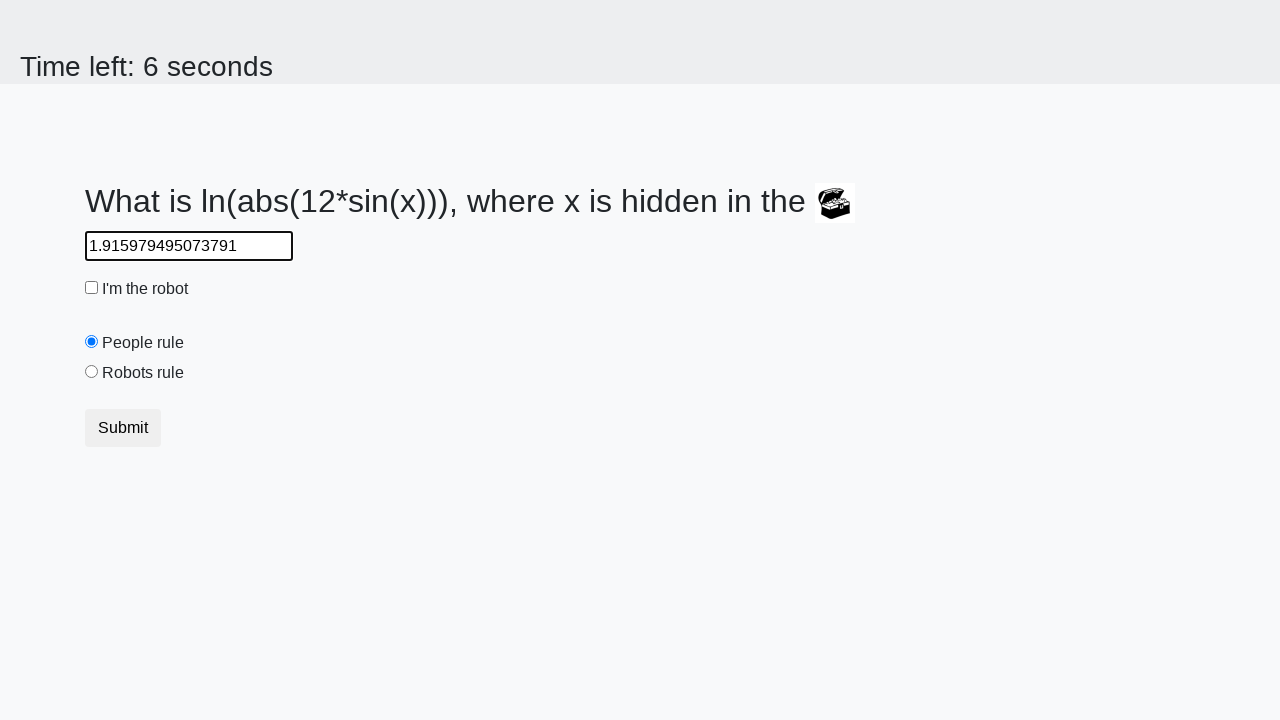

Checked the 'I'm the robot' checkbox at (92, 288) on #robotCheckbox
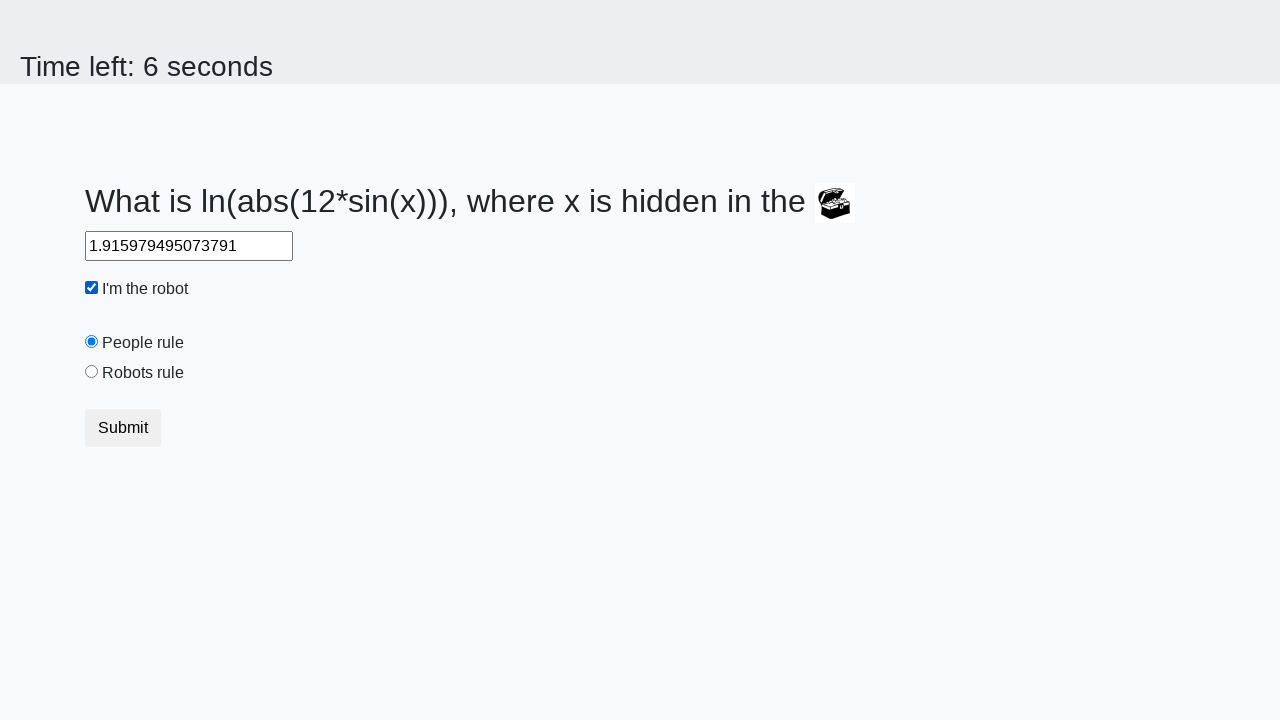

Selected 'Robots rule!' radio button at (92, 372) on #robotsRule
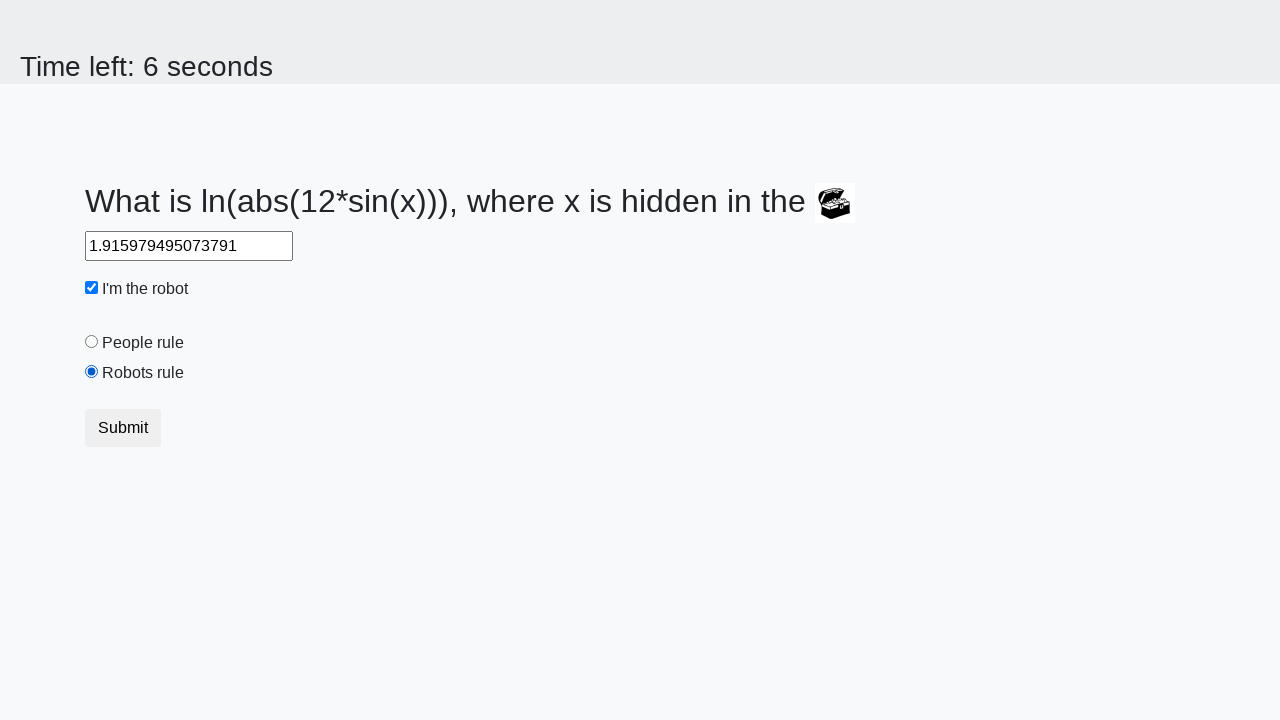

Clicked submit button to submit form at (123, 428) on button.btn
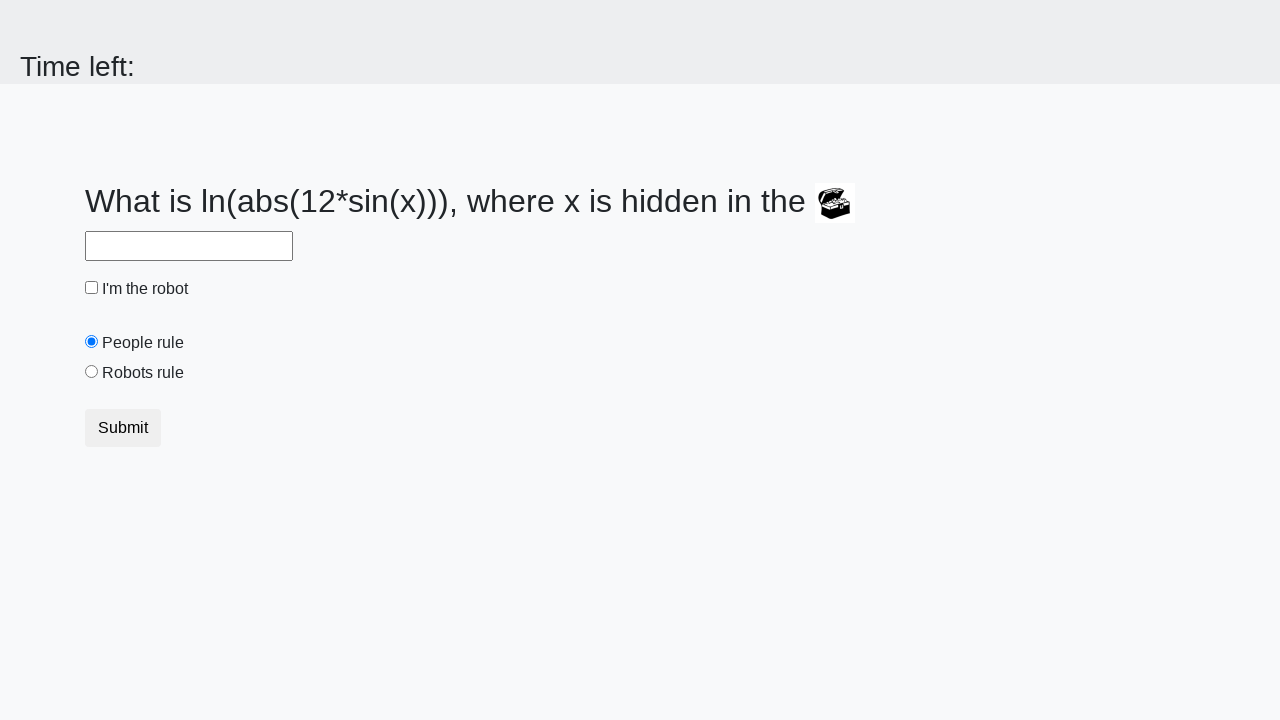

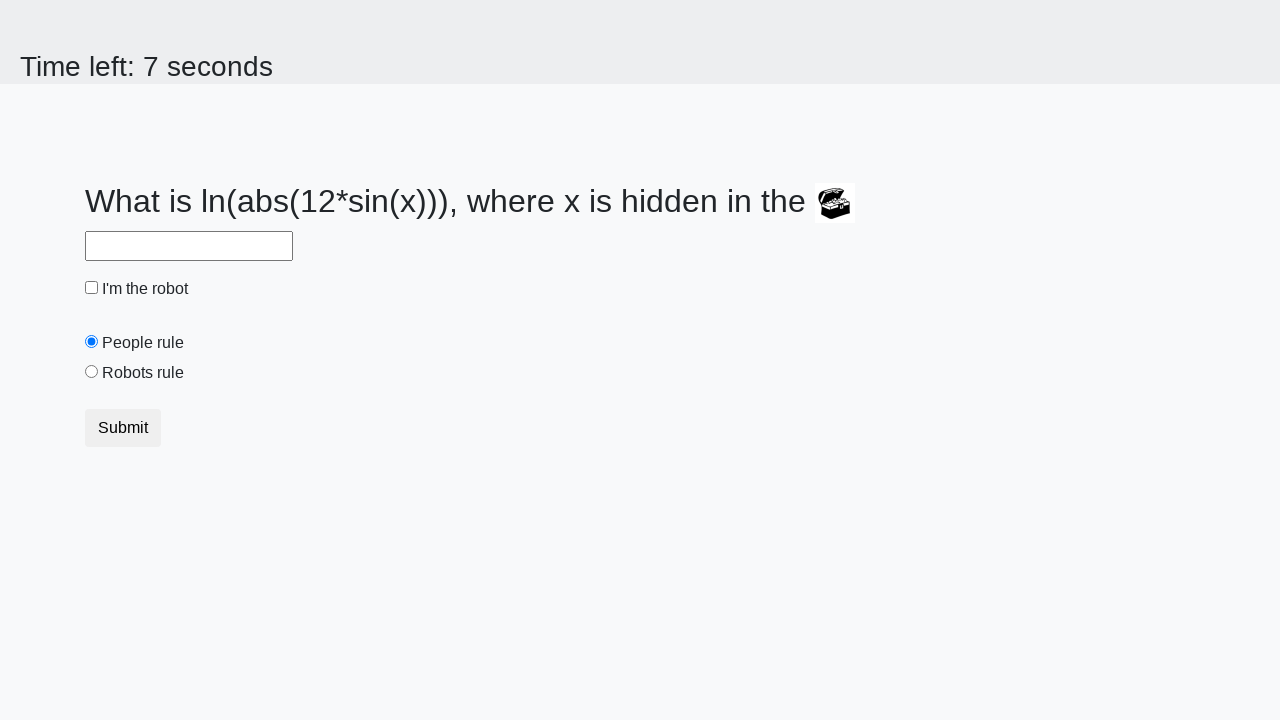